Tests dropdown select functionality on W3Schools by switching to an iframe and selecting an option from a dropdown menu by index

Starting URL: https://www.w3schools.com/tags/tryit.asp?filename=tryhtml_select

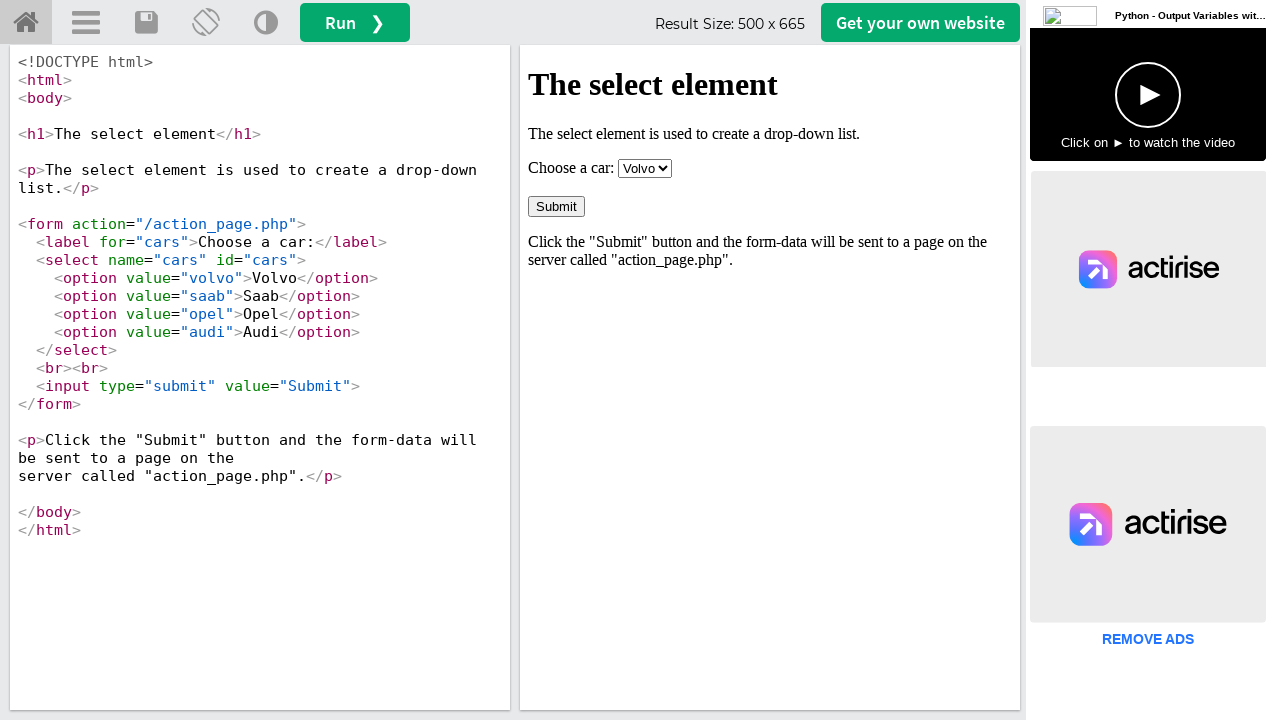

Located iframe with id 'iframeResult'
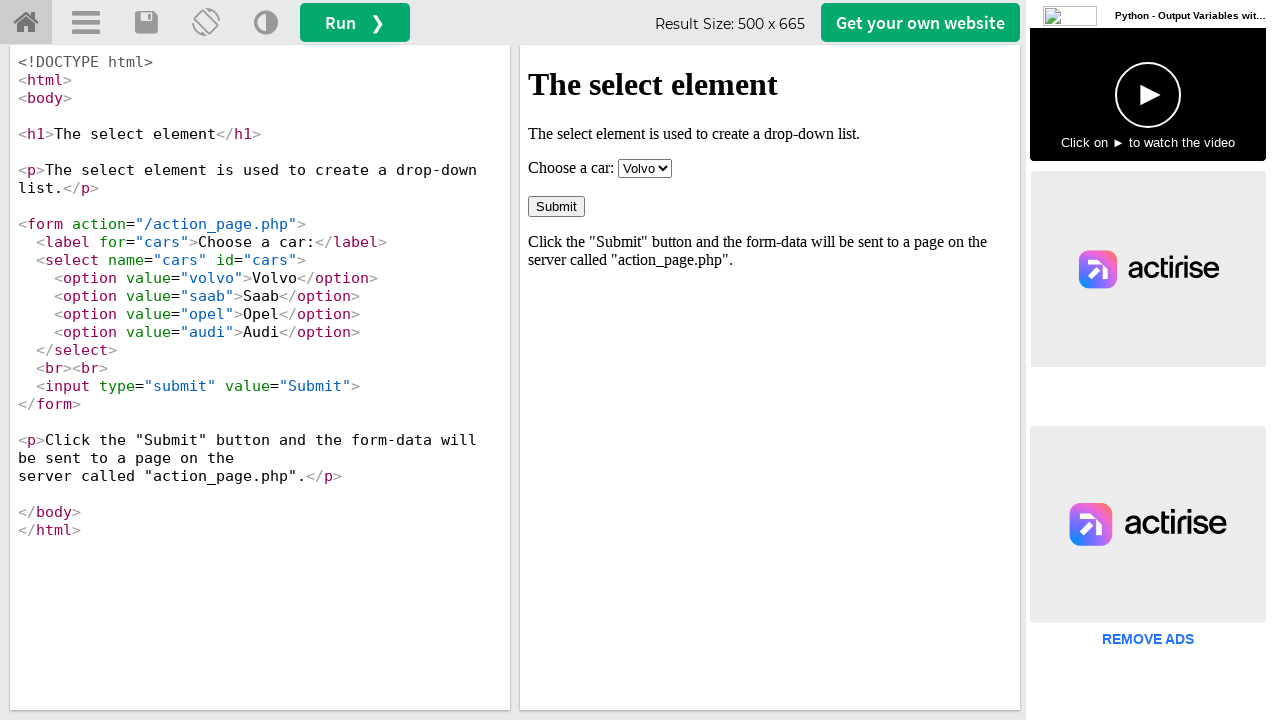

Selected option at index 1 ('Saab') from dropdown menu with id 'cars' on #iframeResult >> internal:control=enter-frame >> #cars
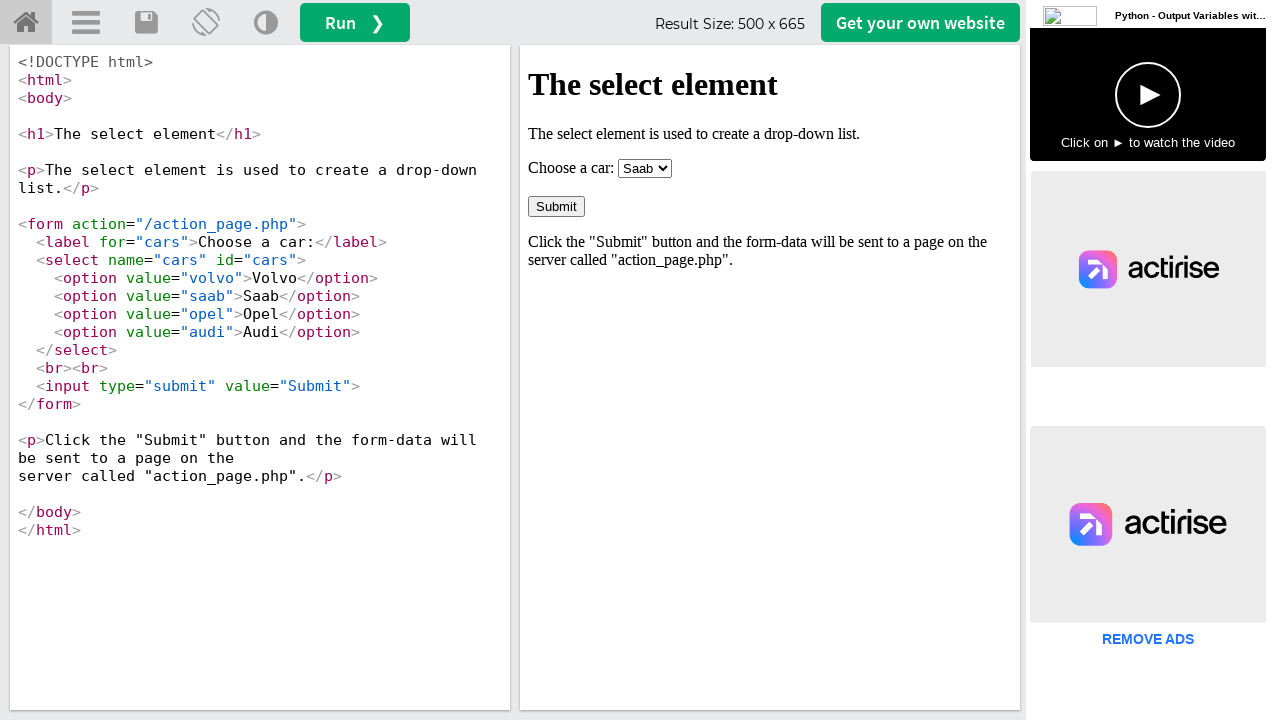

Waited 1000ms for selection to take effect
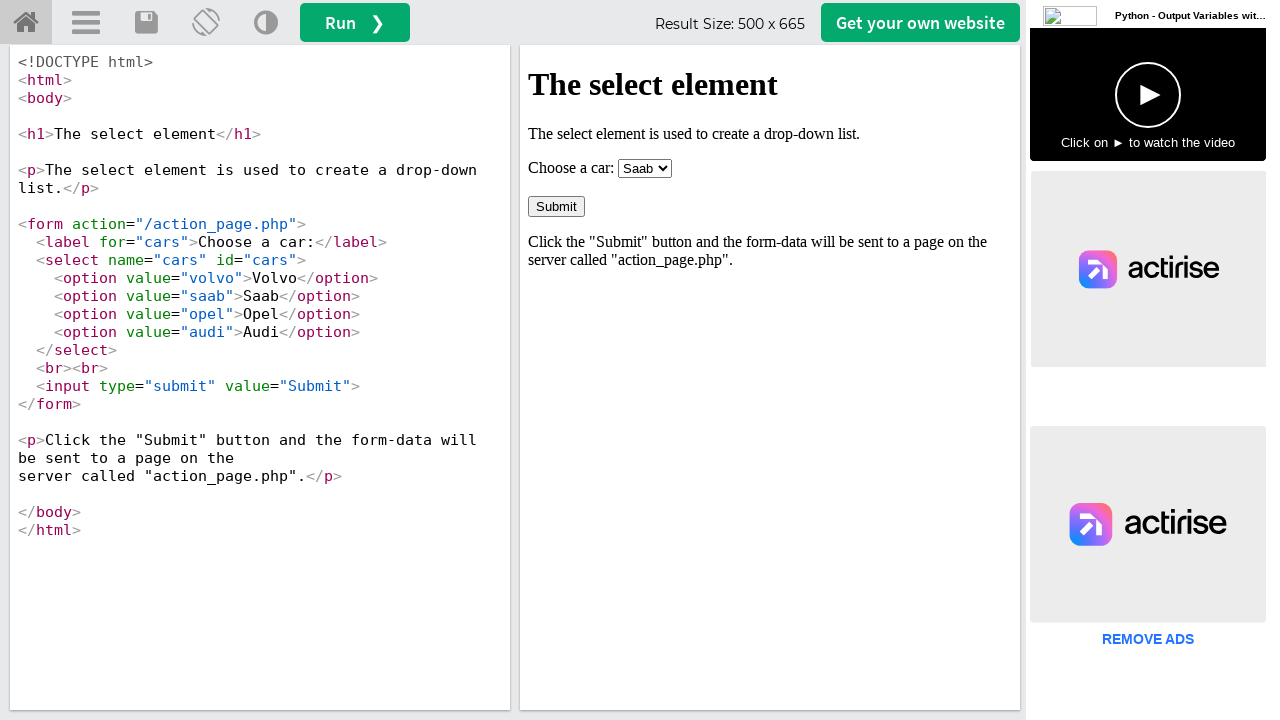

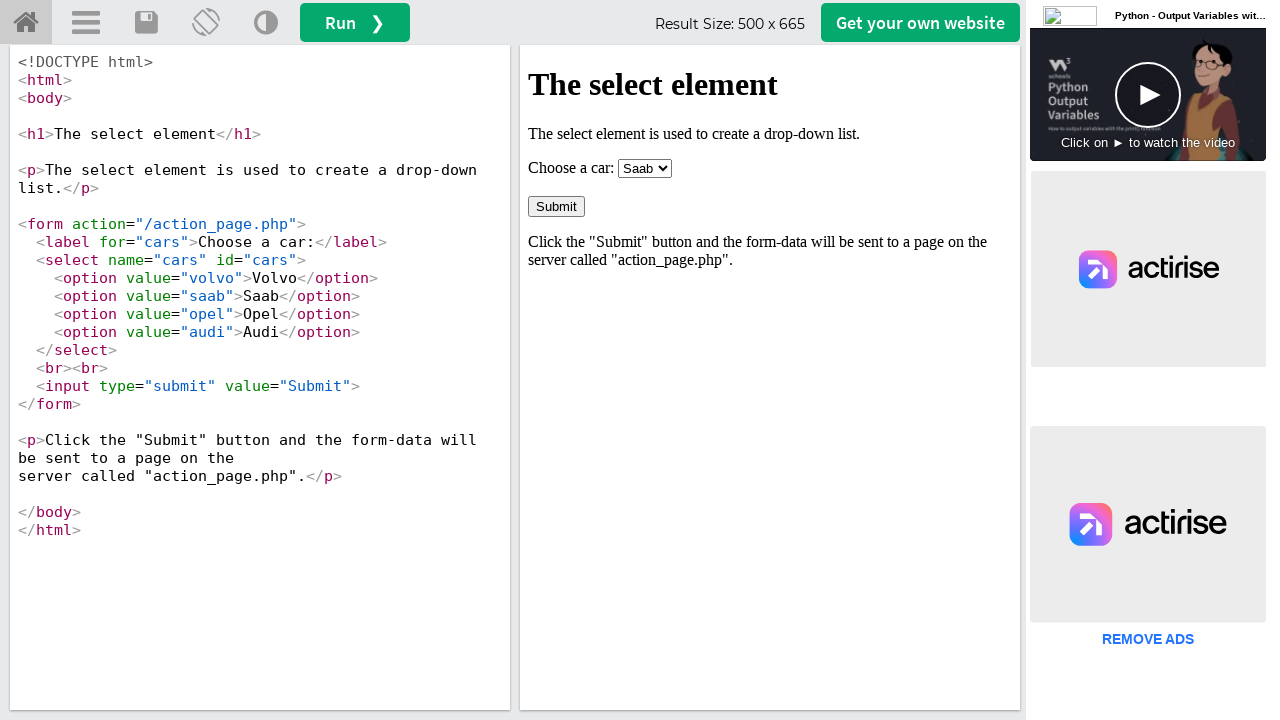